Clicks the first radio button on the practice automation page

Starting URL: https://rahulshettyacademy.com/AutomationPractice/

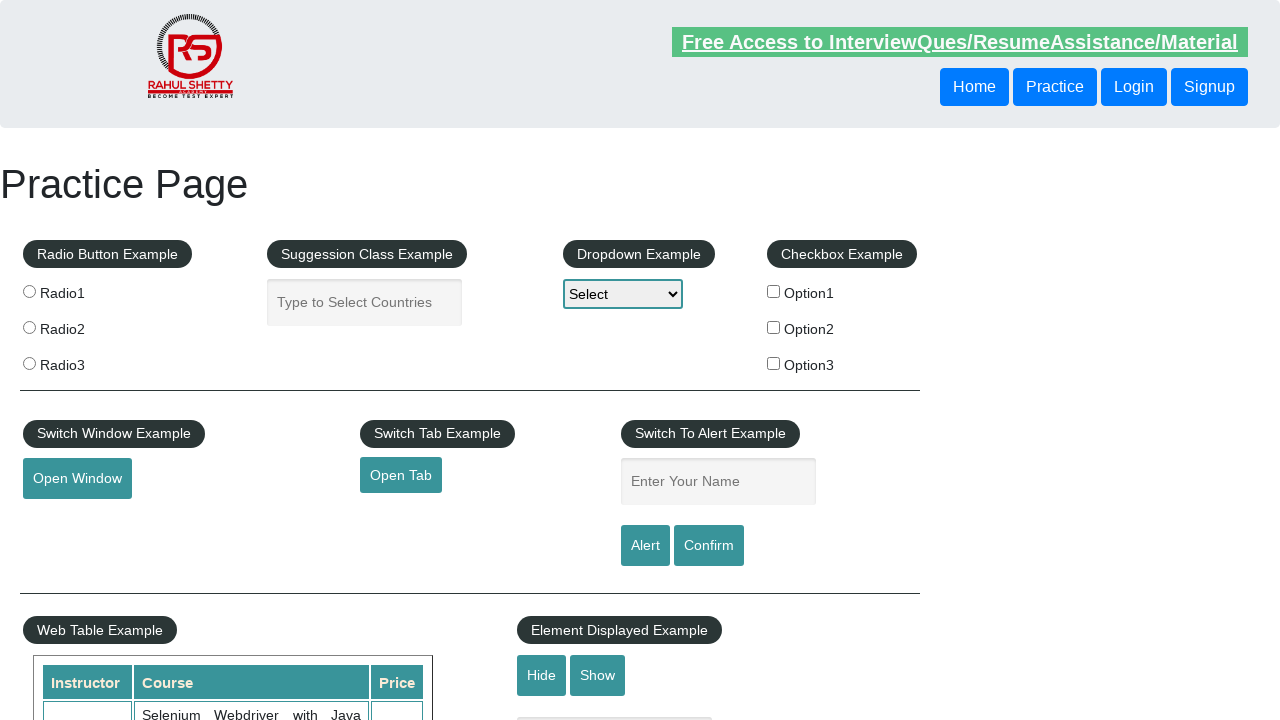

Navigated to practice automation page
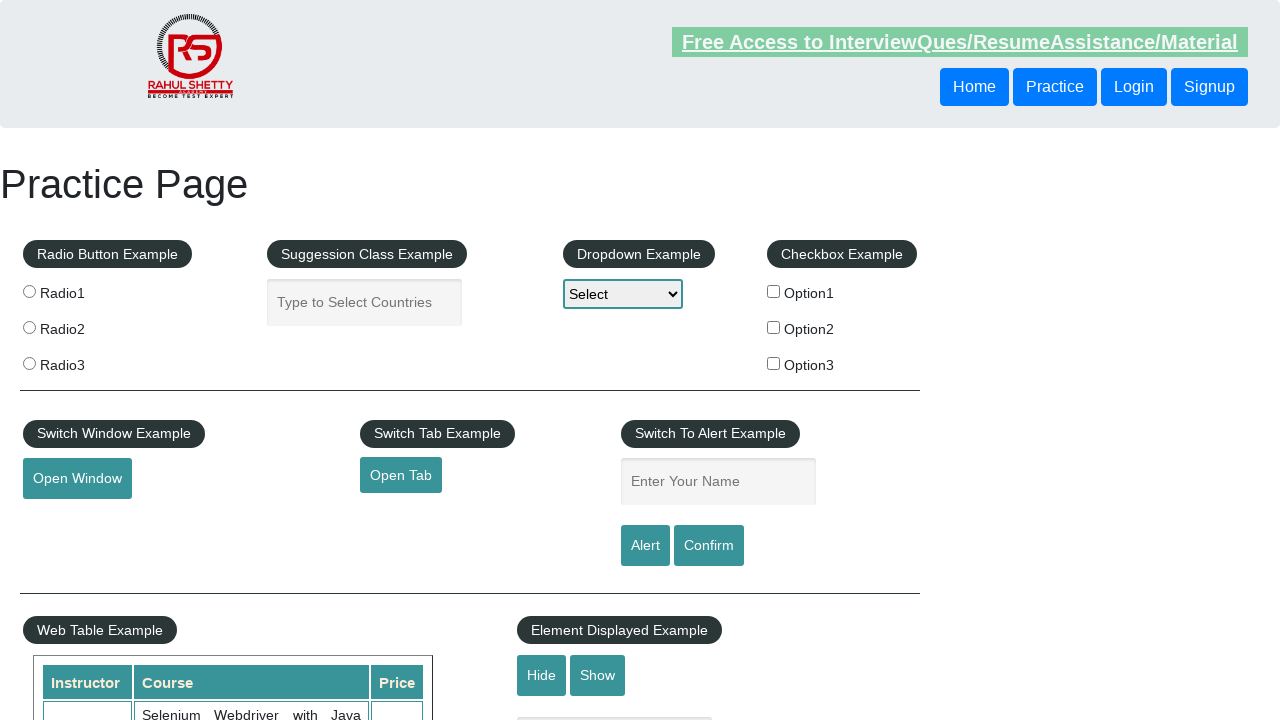

Clicked the first radio button at (29, 291) on xpath=//input[@value='radio1']
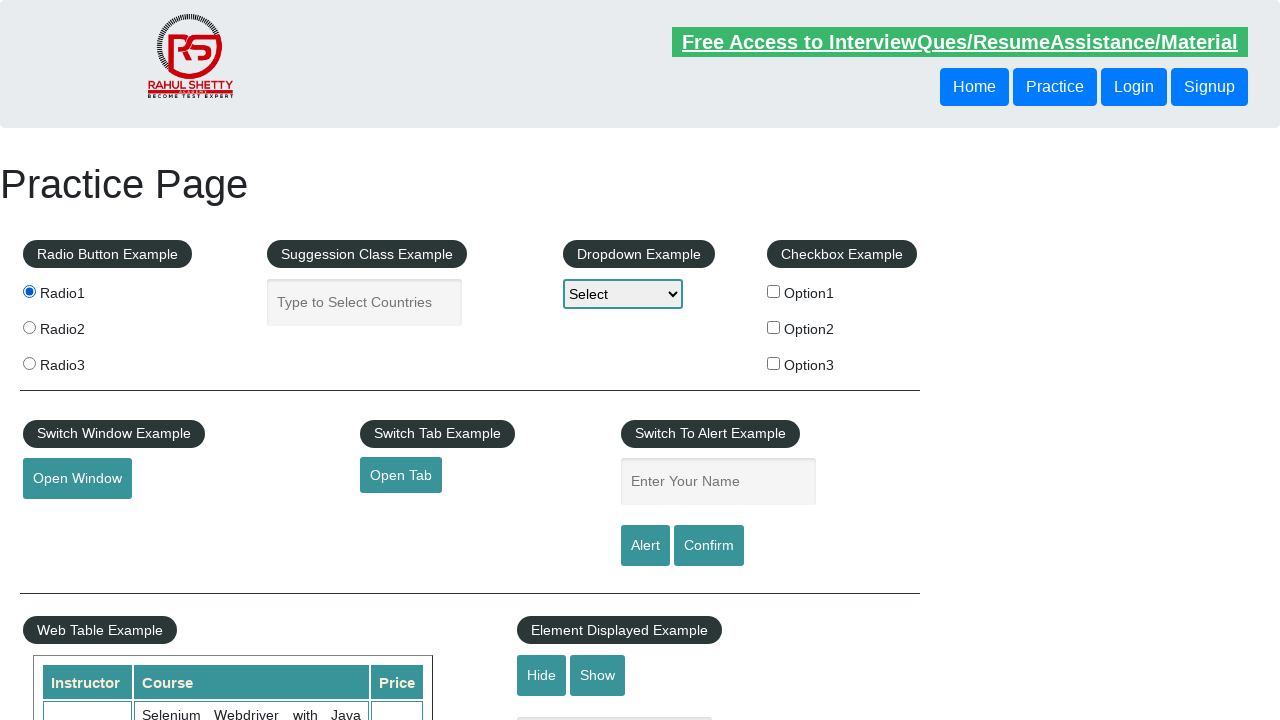

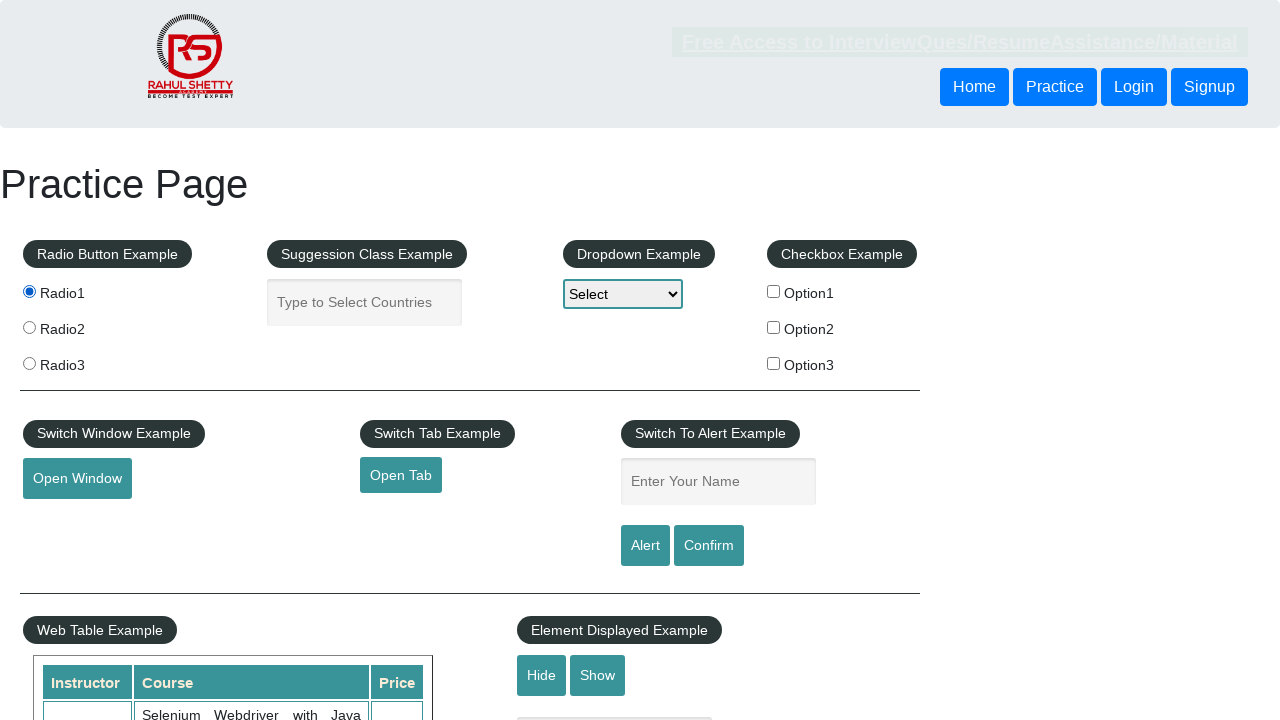